Tests the W3Schools HTML5 download link example by switching to an iframe and clicking the download link

Starting URL: https://www.w3schools.com/tags/tryit.asp?filename=tryhtml5_a_download

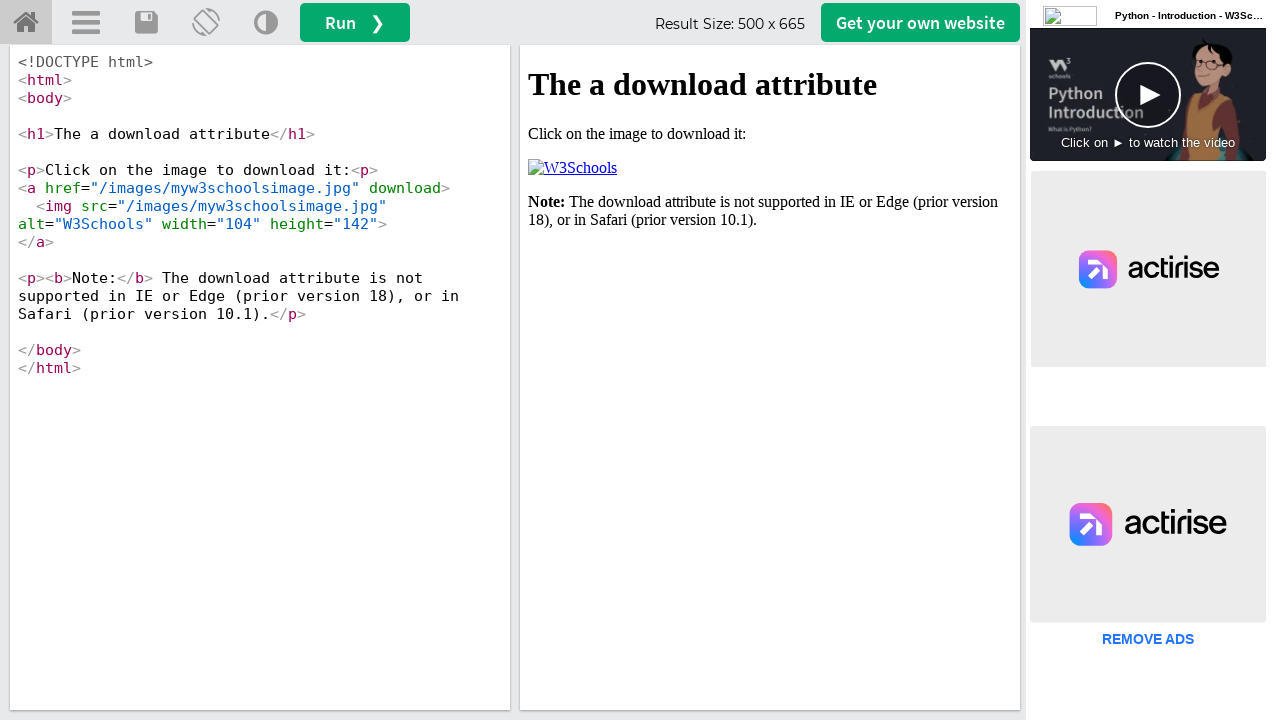

Located iframe with id 'iframeResult' containing the HTML5 download example
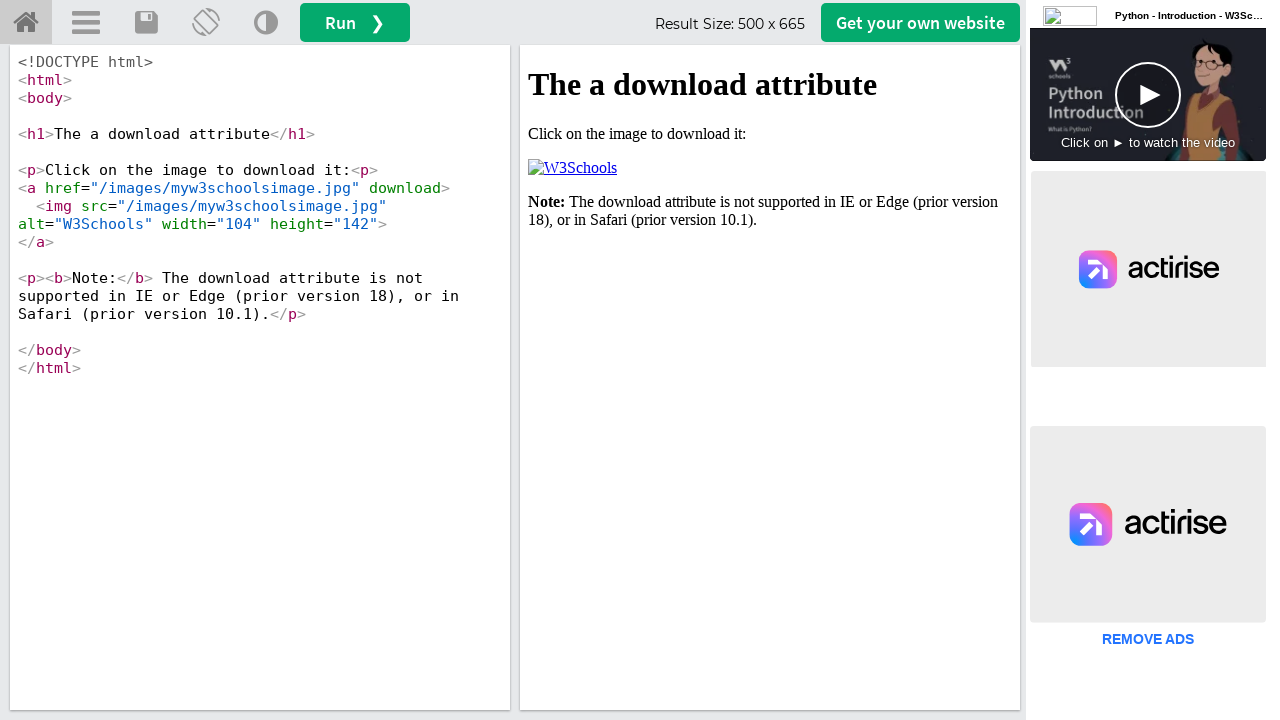

Clicked the download link in the iframe at (572, 168) on #iframeResult >> internal:control=enter-frame >> xpath=/html/body/p[2]/a
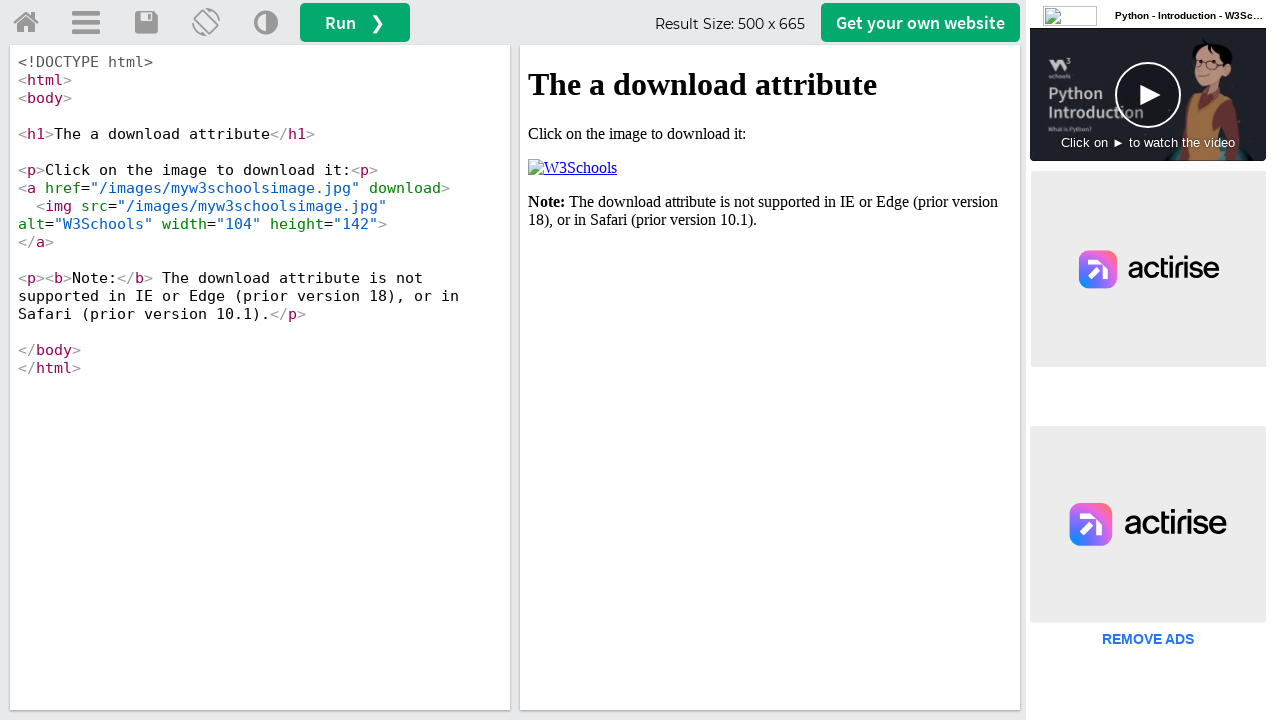

Waited 2 seconds for download to initiate
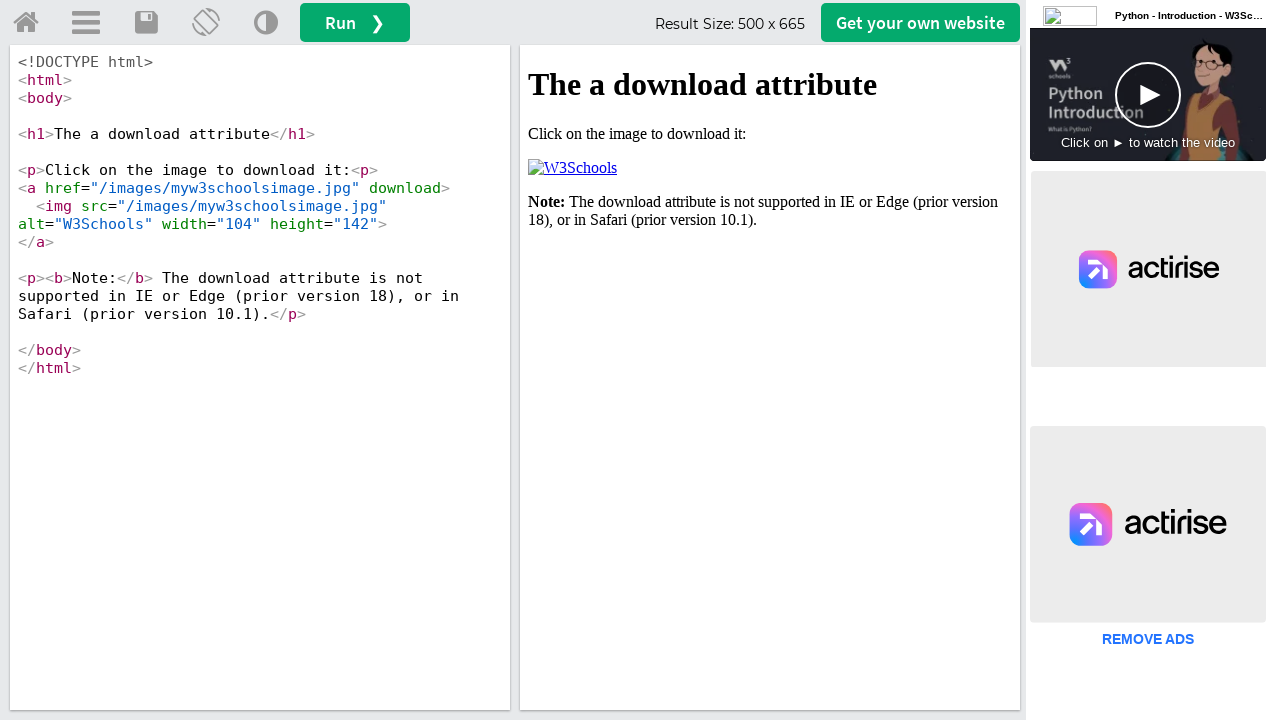

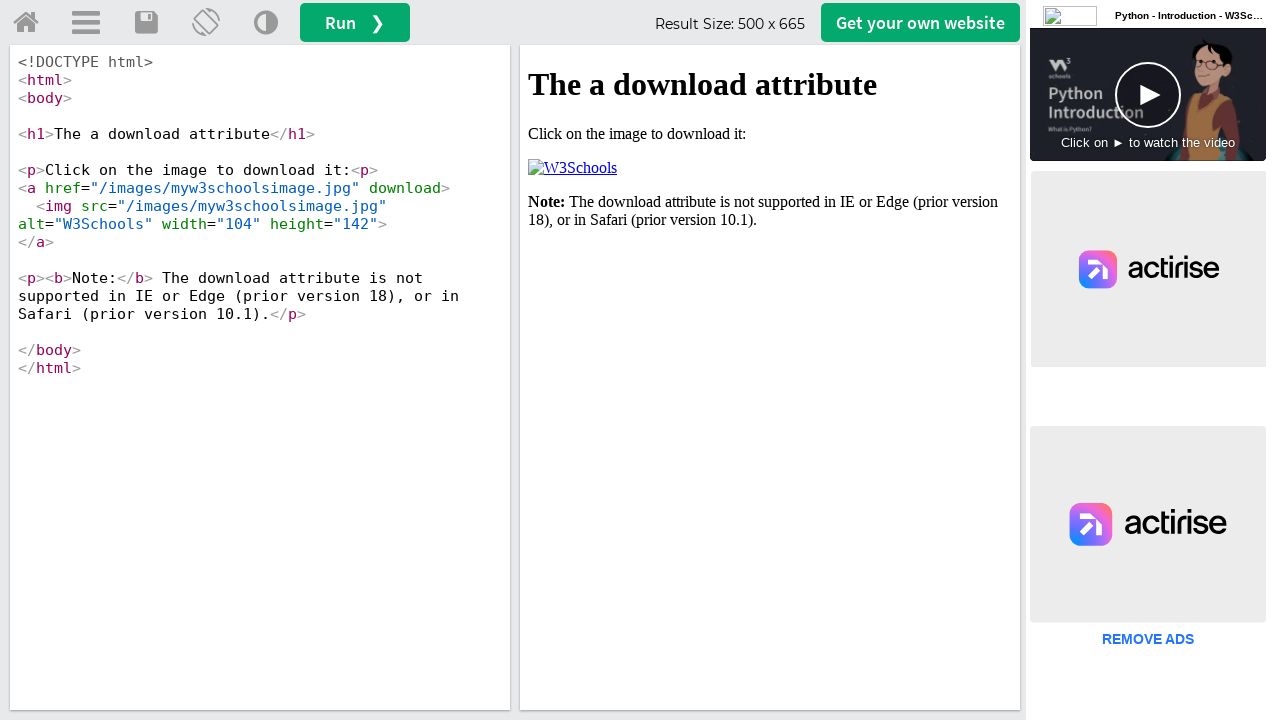